Tests the enable/disable functionality of a form element by clicking a radio button for round trip option and verifying that the return date div becomes enabled (visible/active)

Starting URL: https://rahulshettyacademy.com/dropdownsPractise/

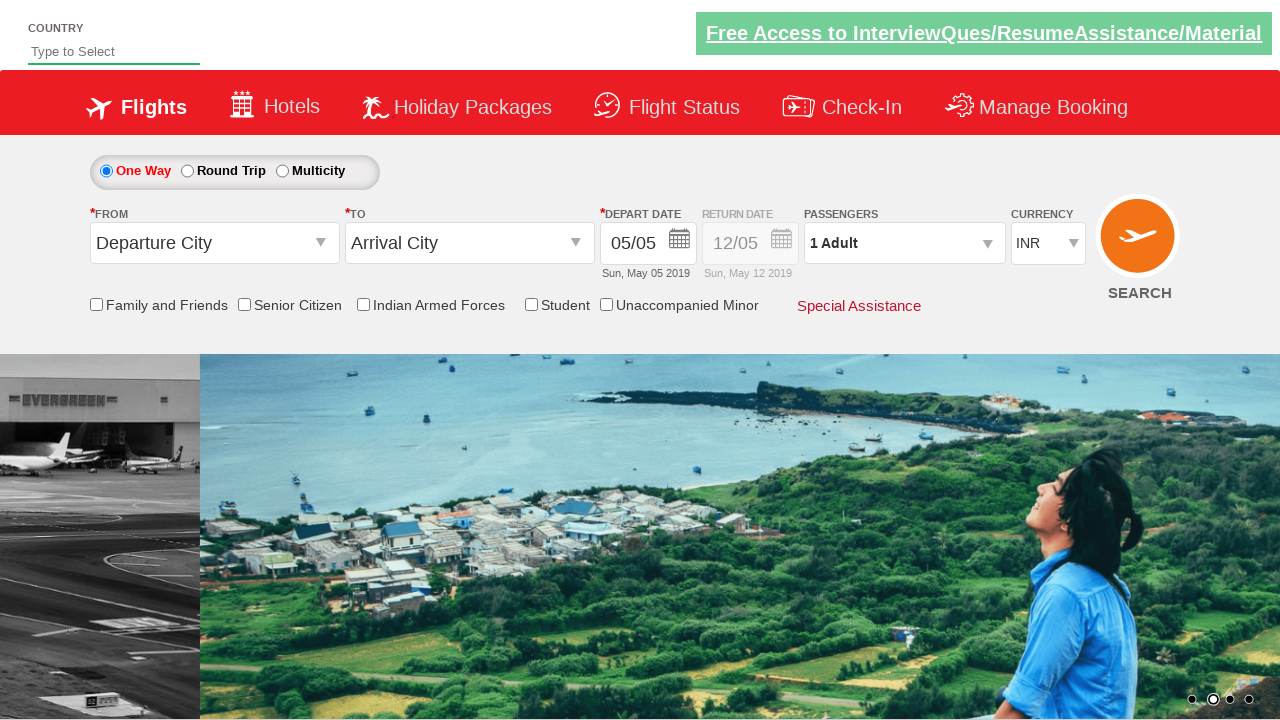

Waited for return date div (#Div1) to load
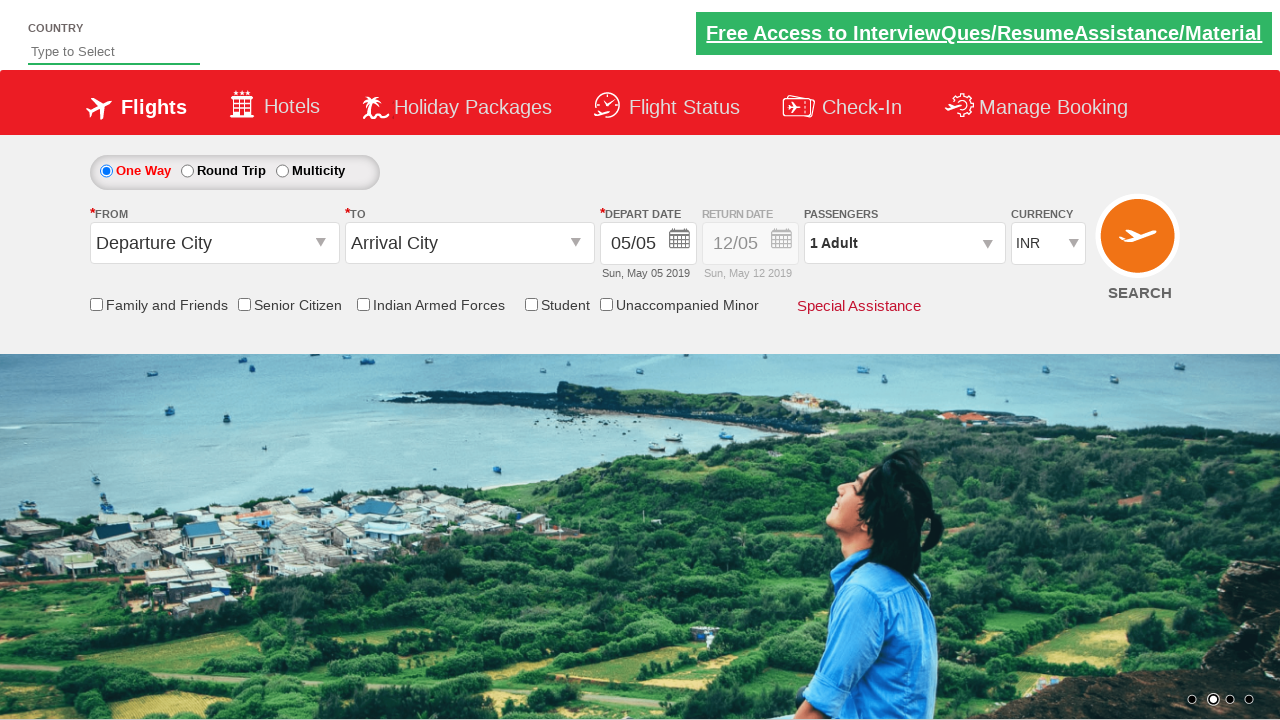

Retrieved initial style attribute of return date div
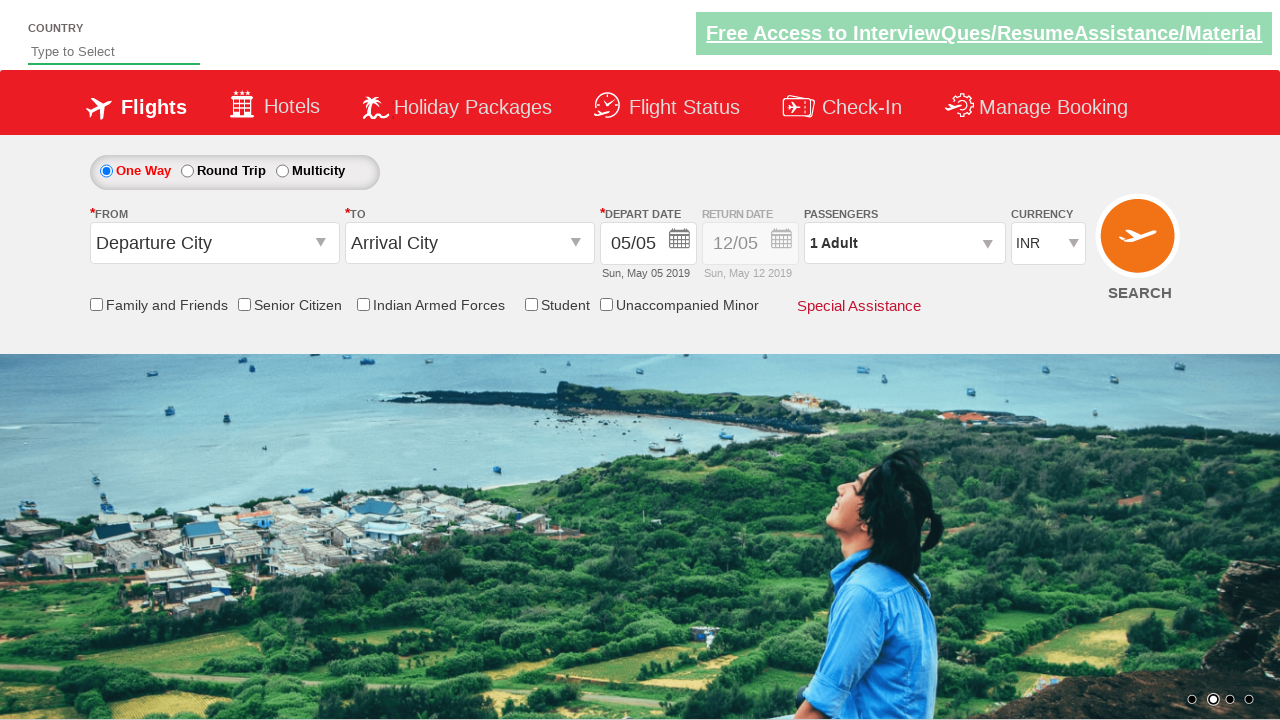

Clicked round trip radio button to enable return date section at (187, 171) on #ctl00_mainContent_rbtnl_Trip_1
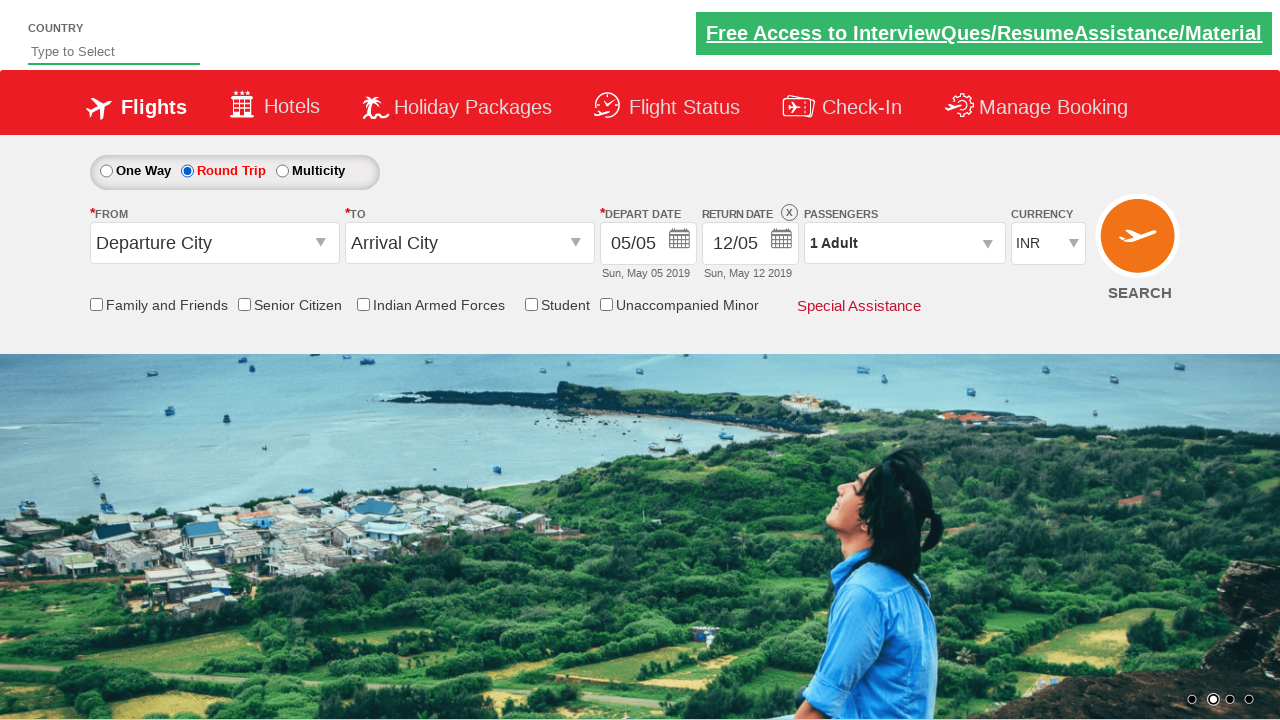

Waited 500ms for UI to update after clicking round trip option
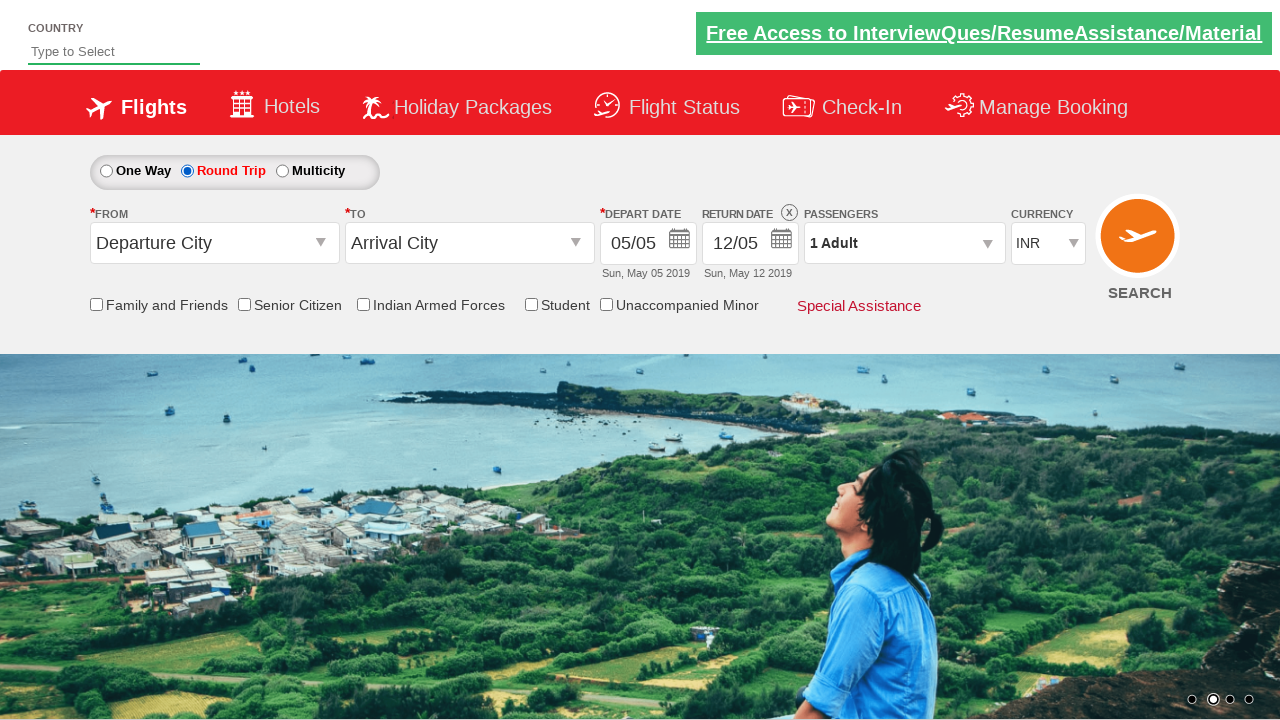

Retrieved updated style attribute of return date div
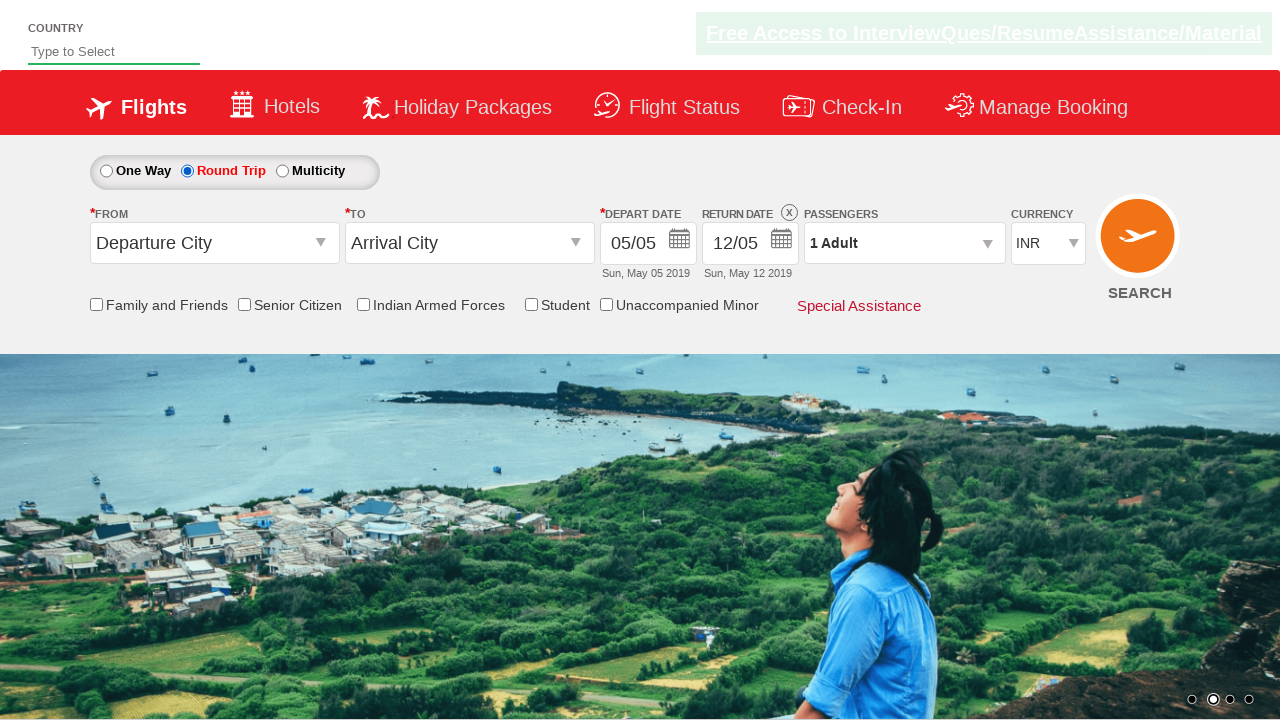

Verified that return date div is enabled with opacity: 1
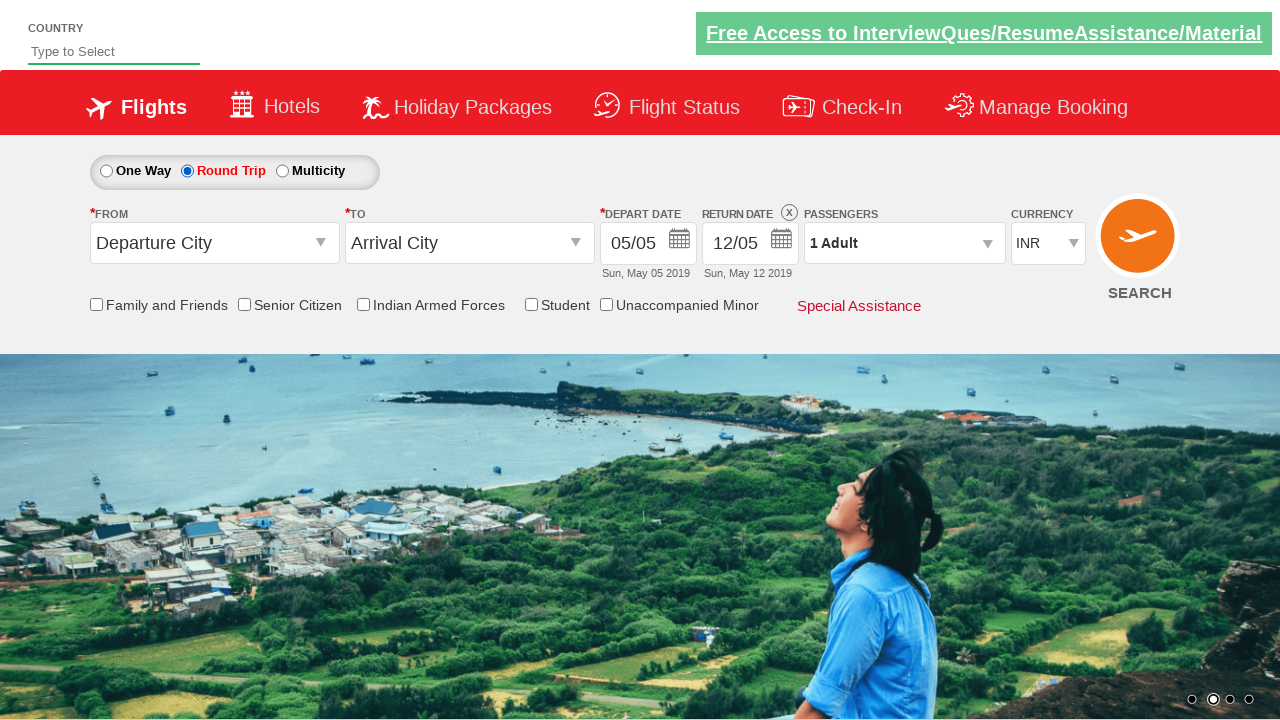

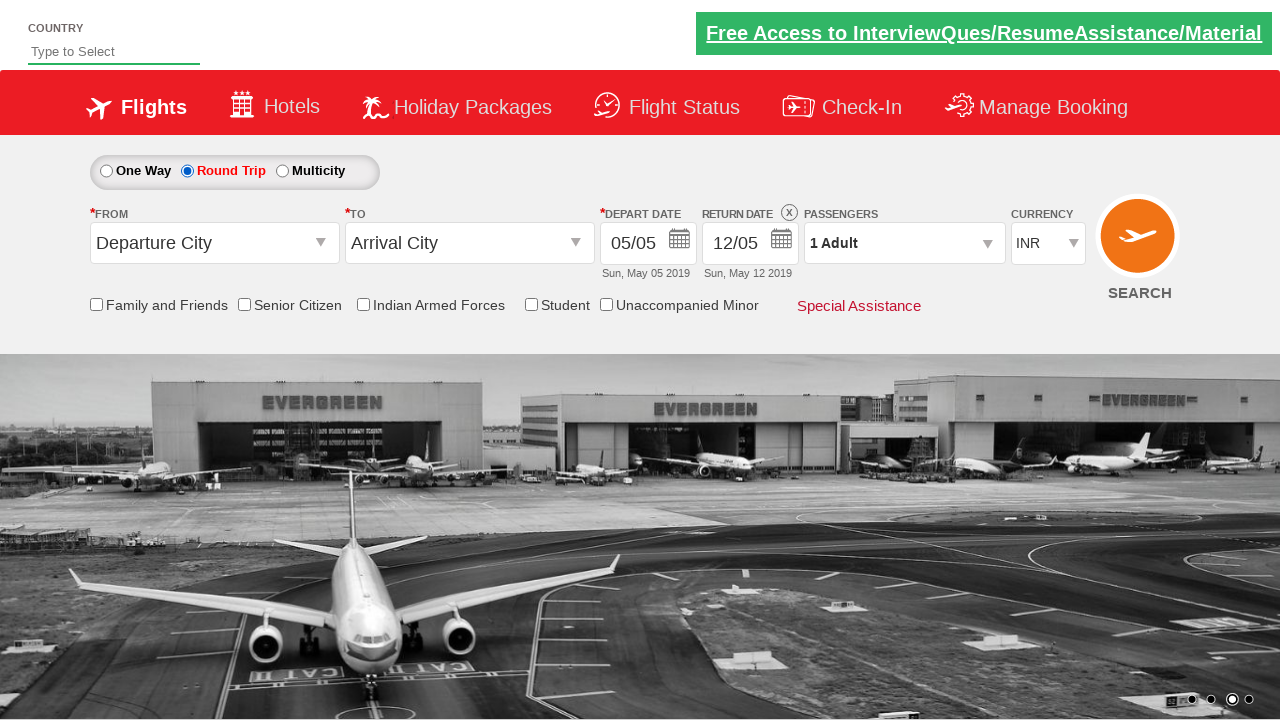